Tests the hotel listing page by clicking the hotel list button and verifying that hotels are displayed

Starting URL: http://hotel-v3.progmasters.hu/

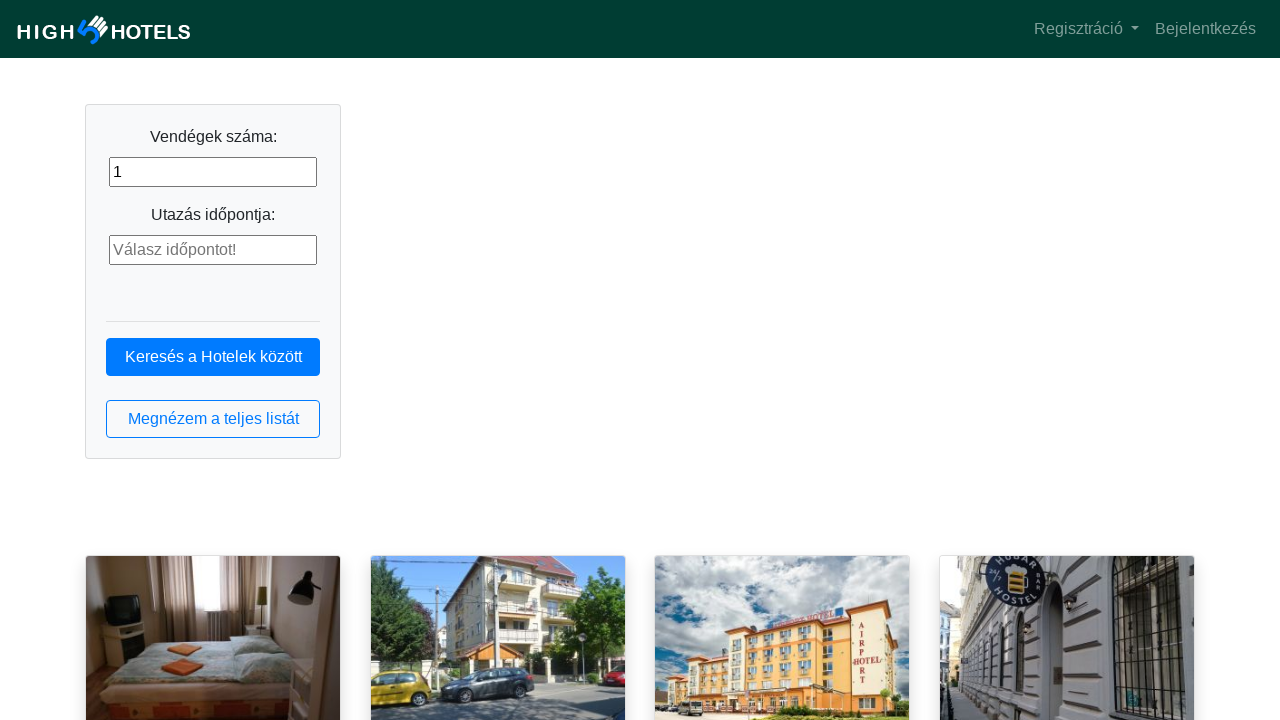

Clicked the hotel list button at (213, 419) on button.btn.btn-outline-primary.btn-block
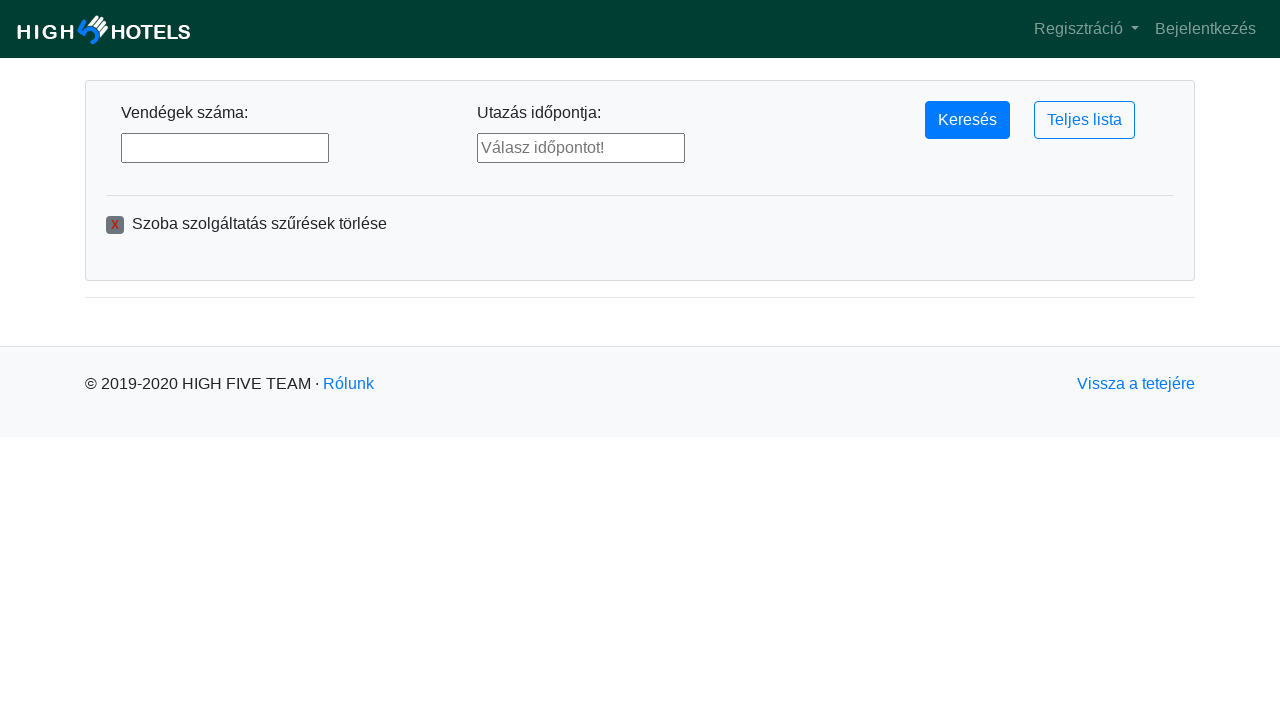

Hotel list loaded with hotel items visible
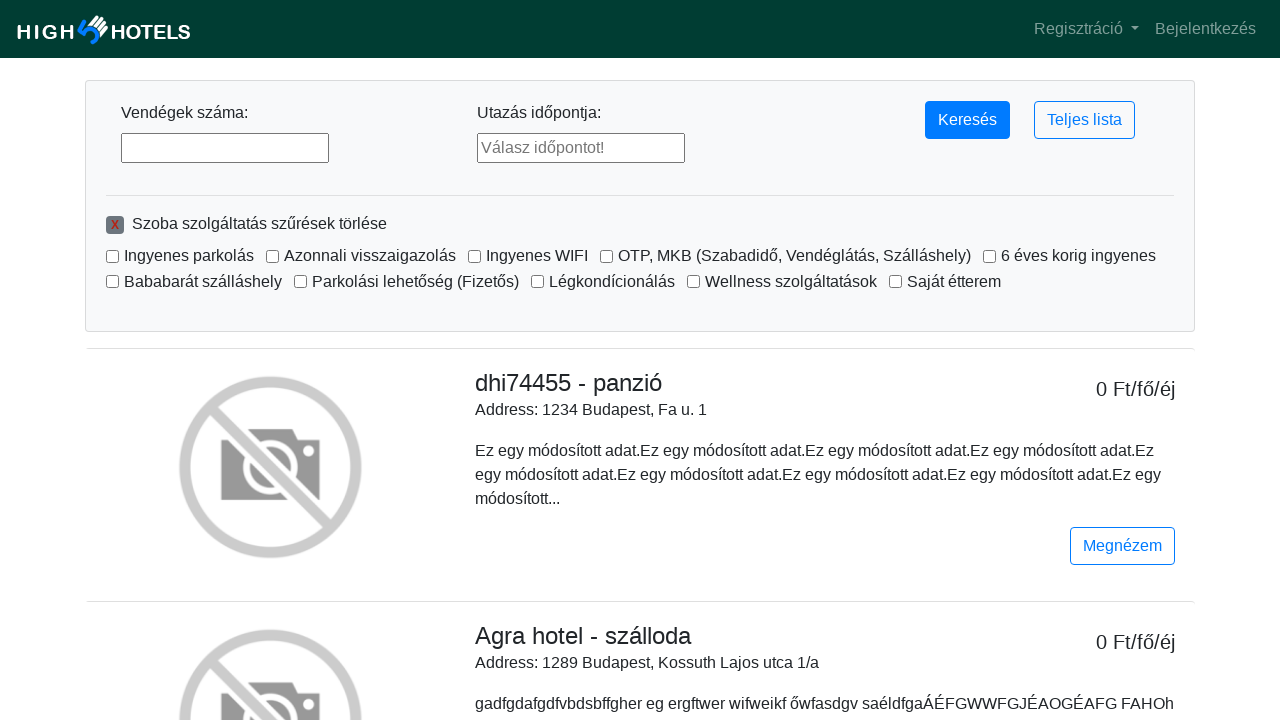

Located all hotel list items
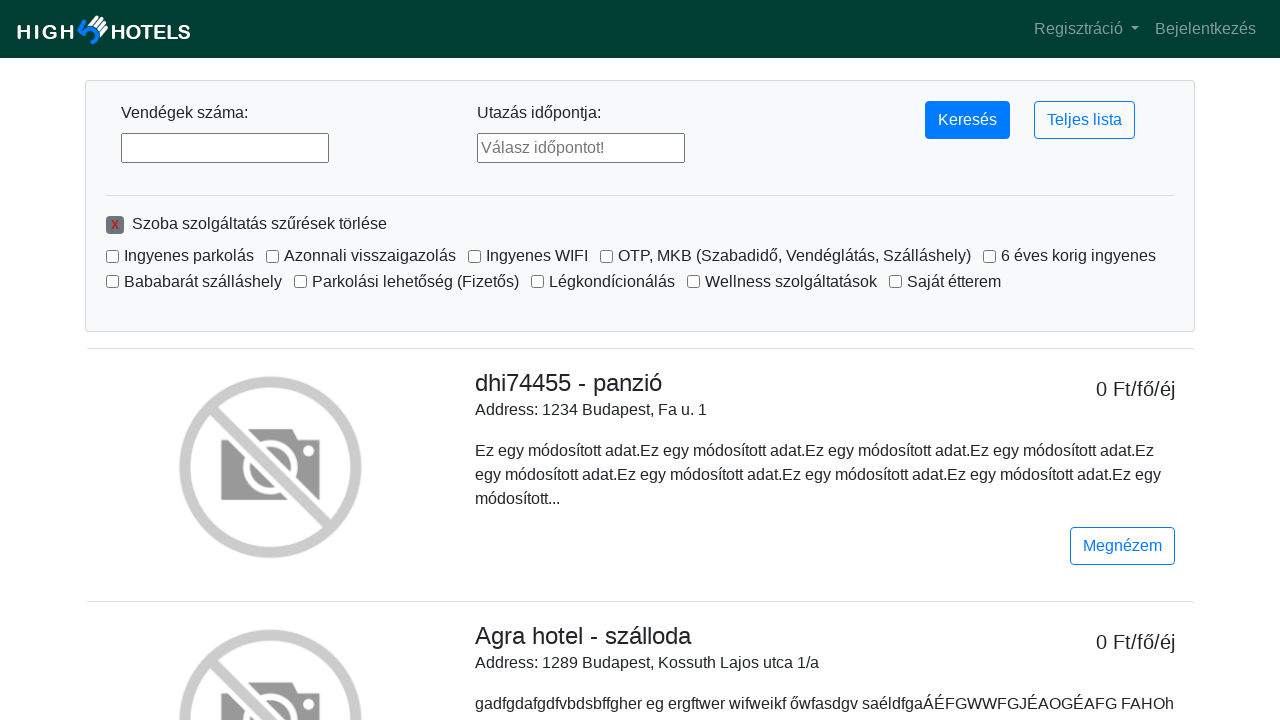

First hotel item is ready and visible
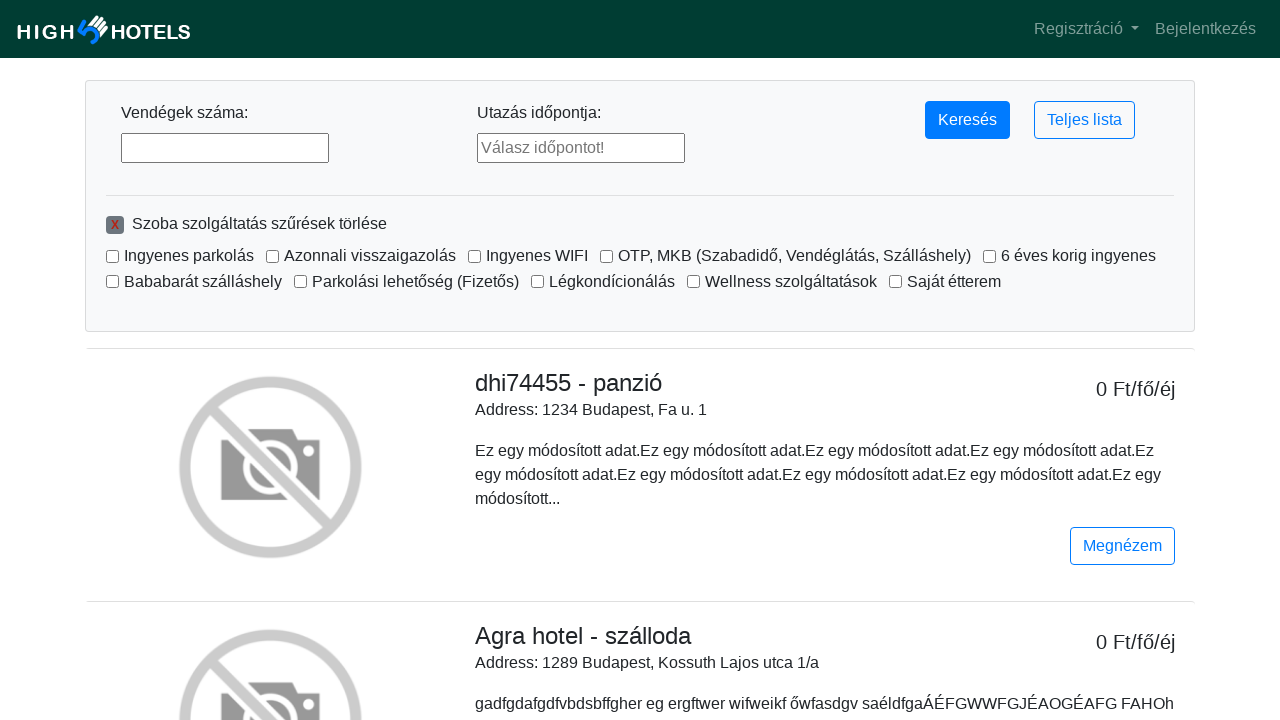

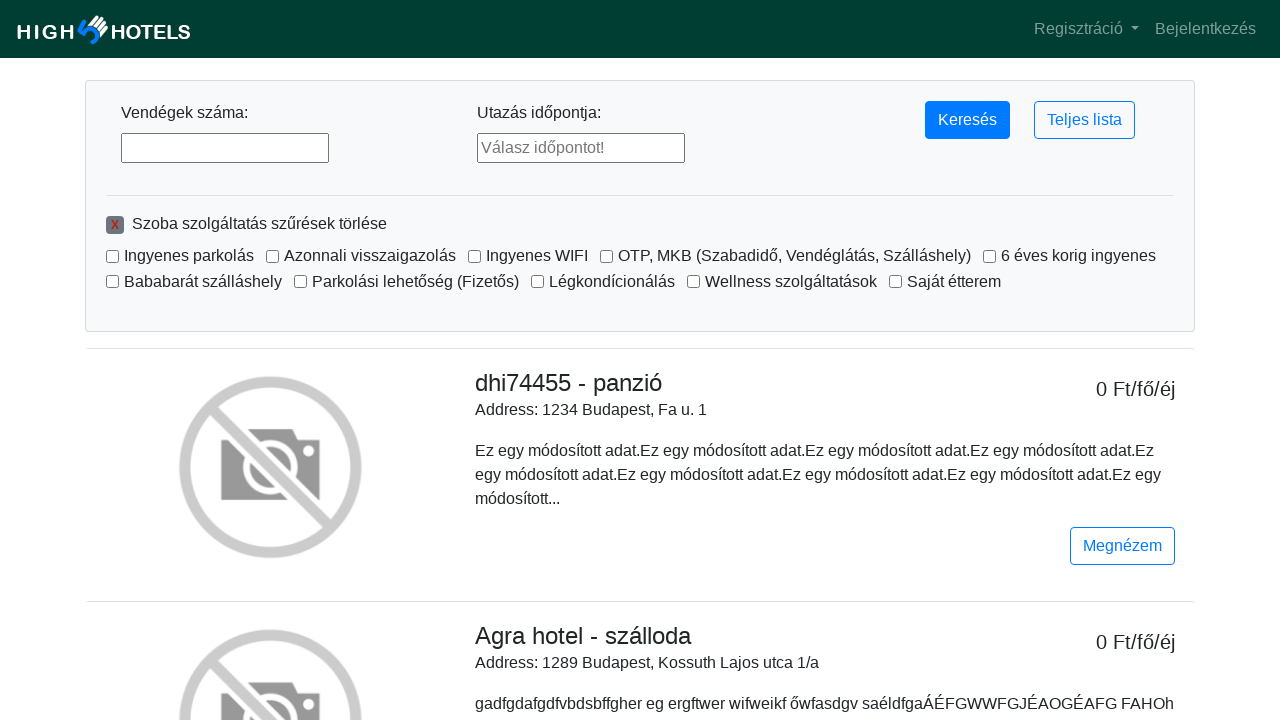